Tests contact form validation by navigating to contact page, clicking submit without filling fields to trigger error messages, then populating mandatory fields and verifying errors disappear

Starting URL: https://jupiter.cloud.planittesting.com/#/

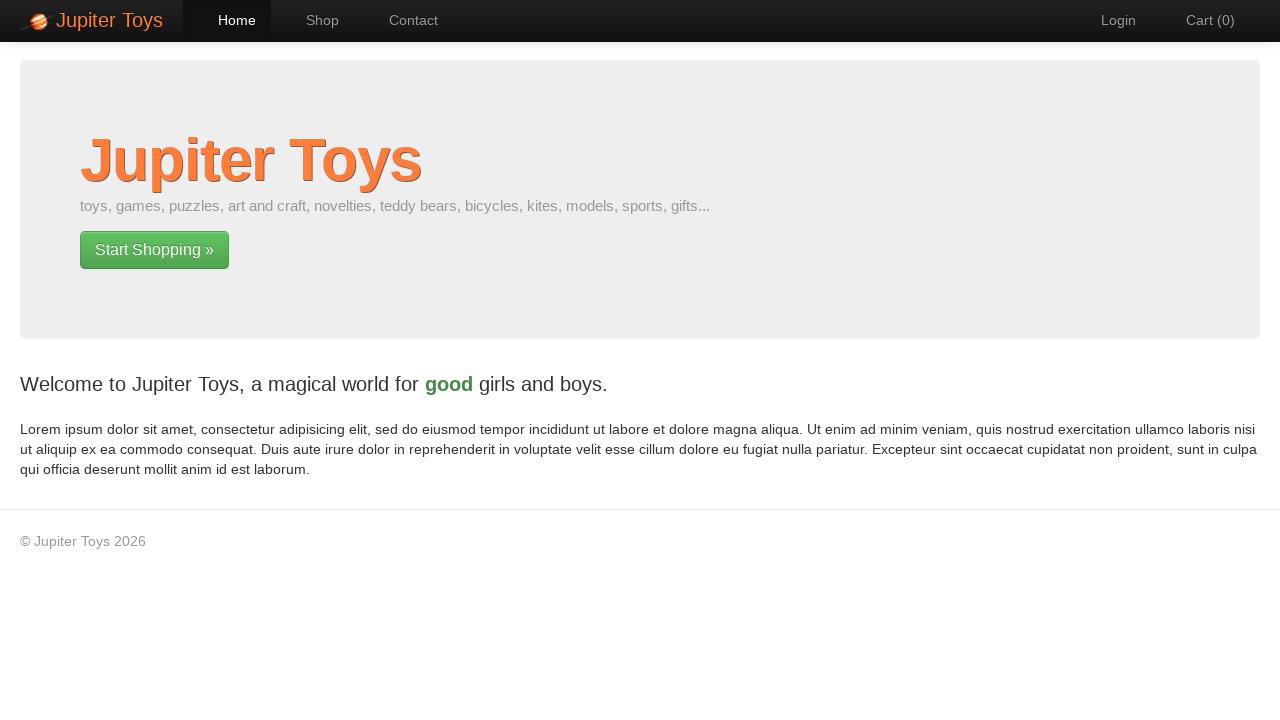

Clicked link to navigate to contact page at (404, 20) on a[href='#/contact']
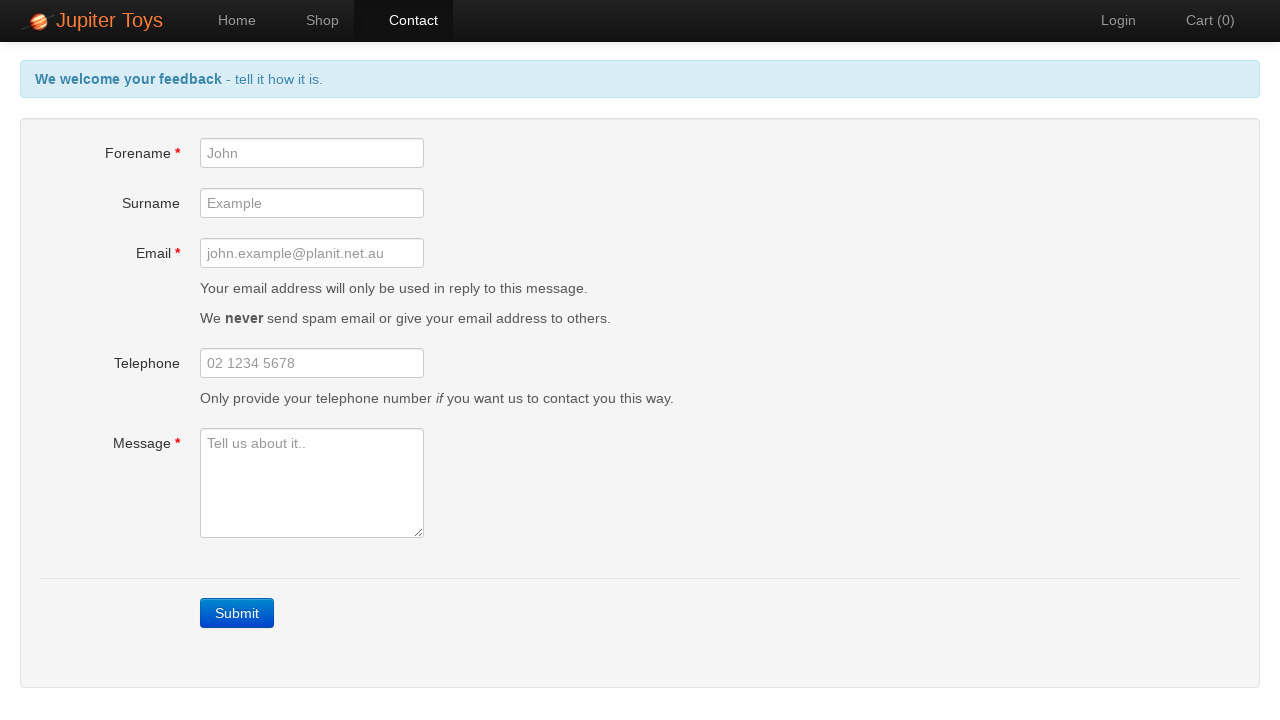

Contact page loaded successfully
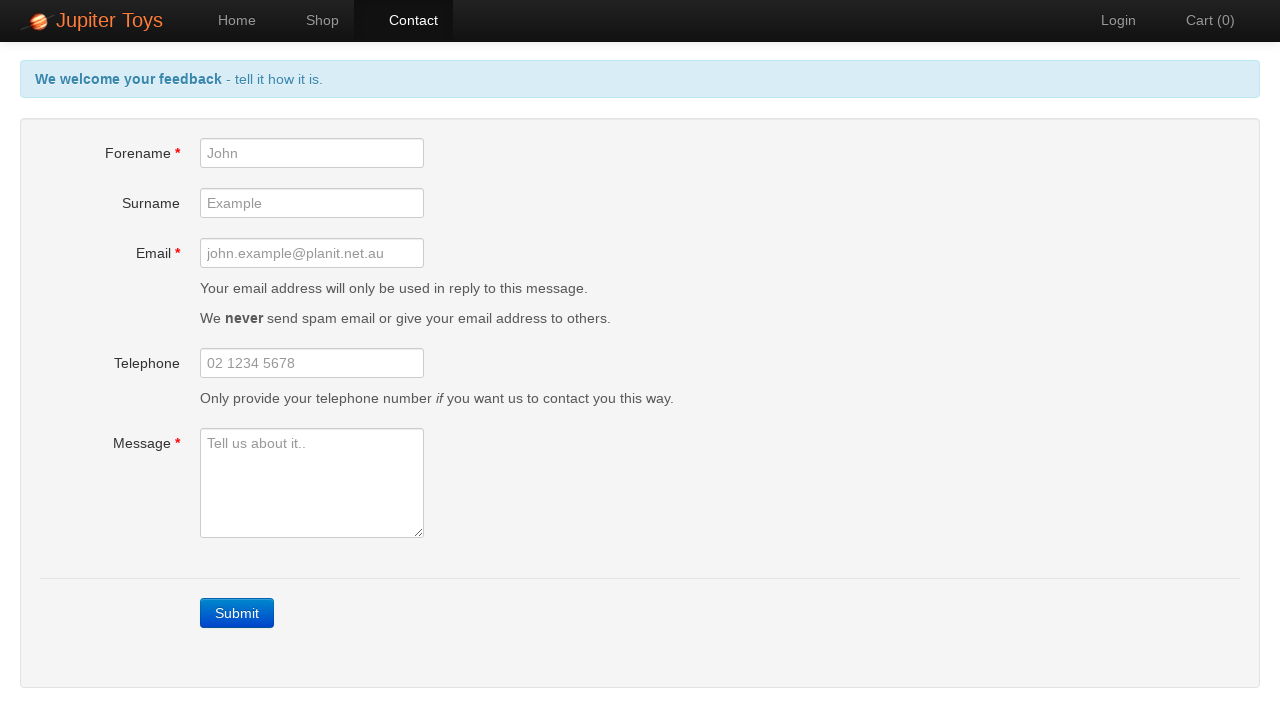

Clicked submit button without filling mandatory fields at (237, 613) on a.btn-contact:has-text('Submit')
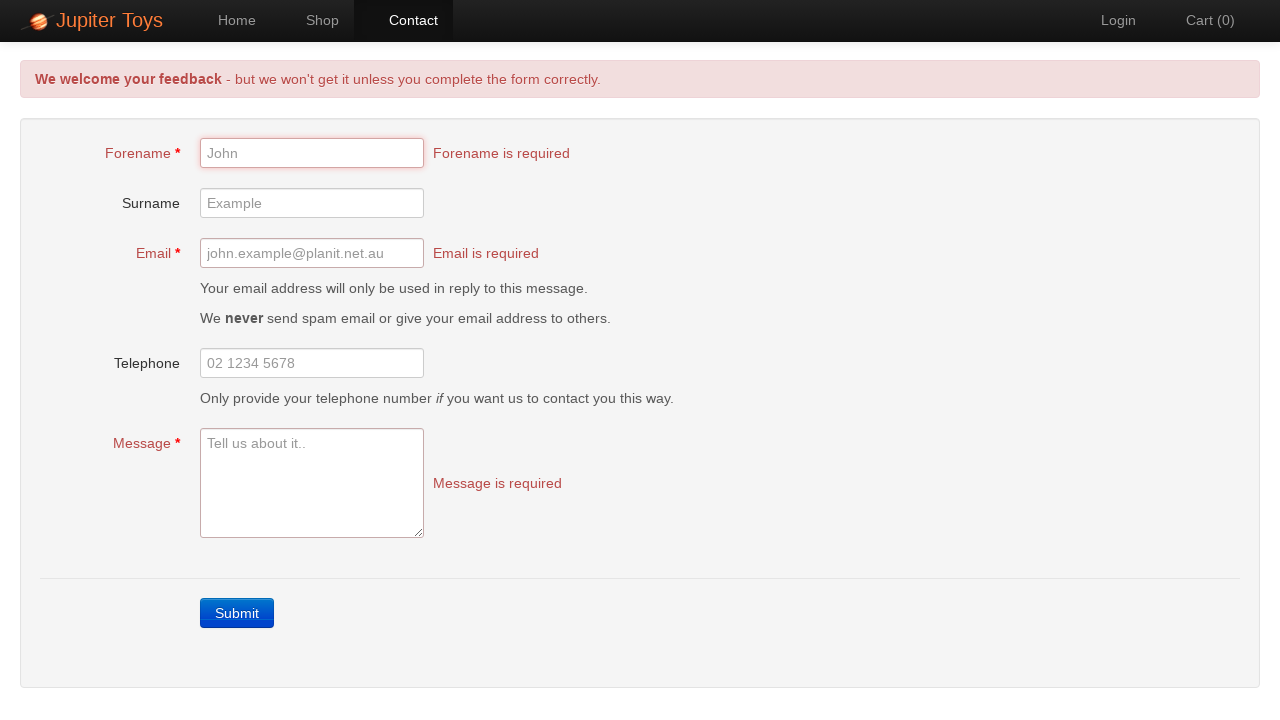

Alert error message is now visible
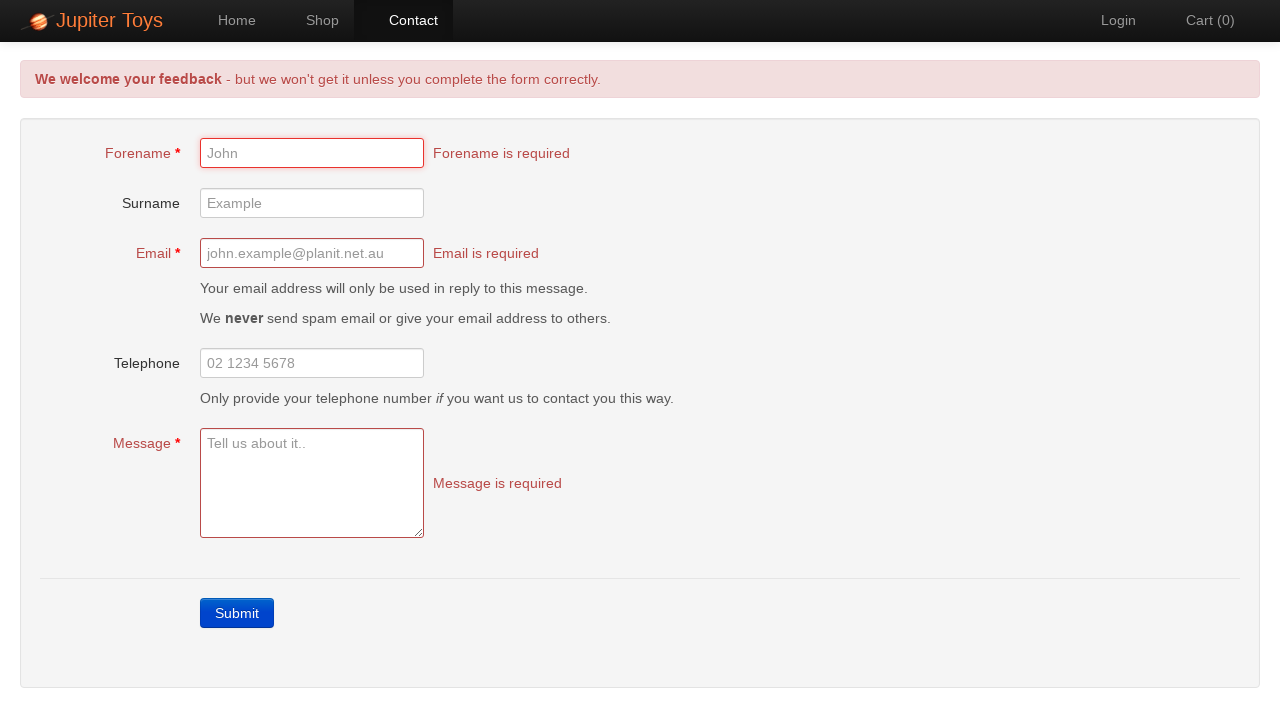

Forename field error message is visible
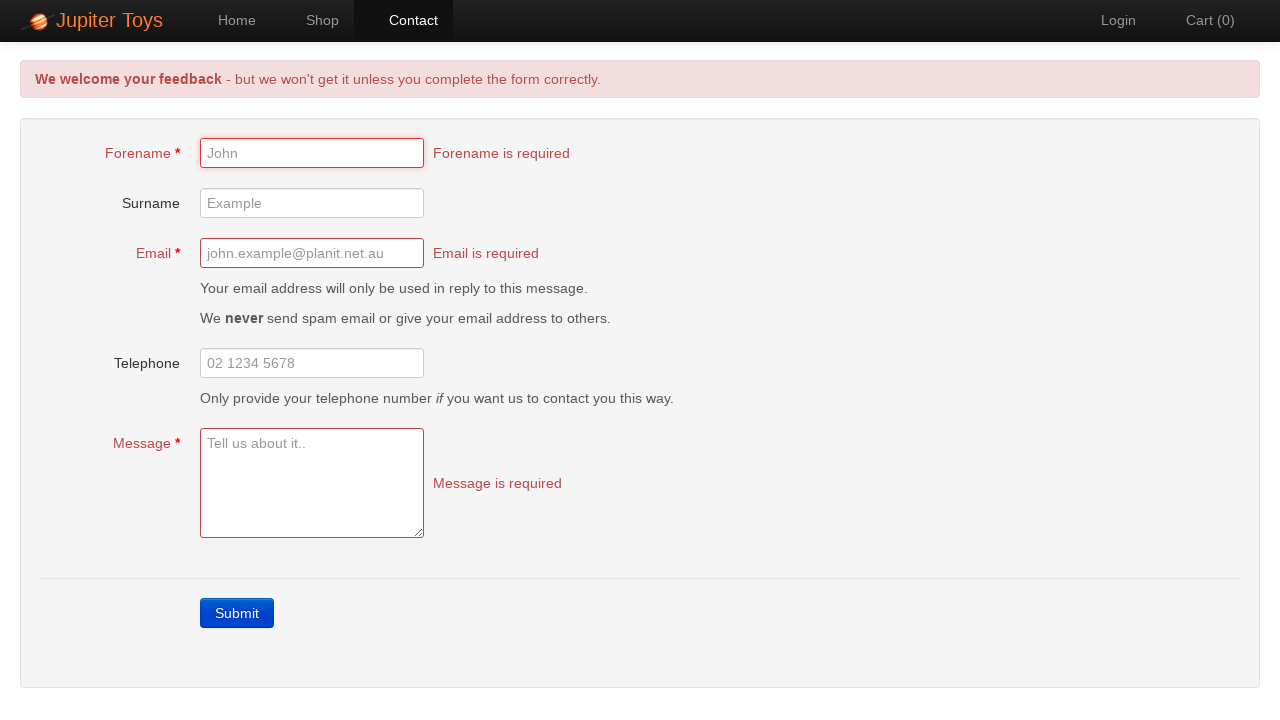

Email field error message is visible
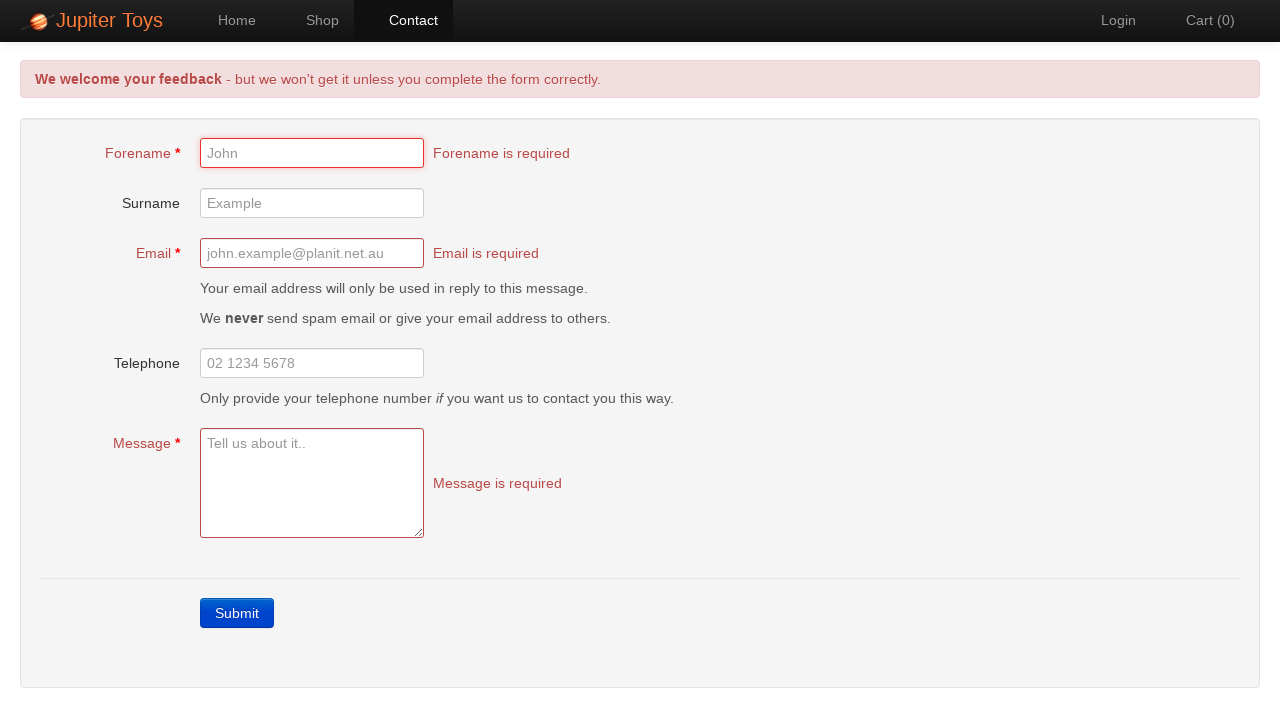

Message field error message is visible
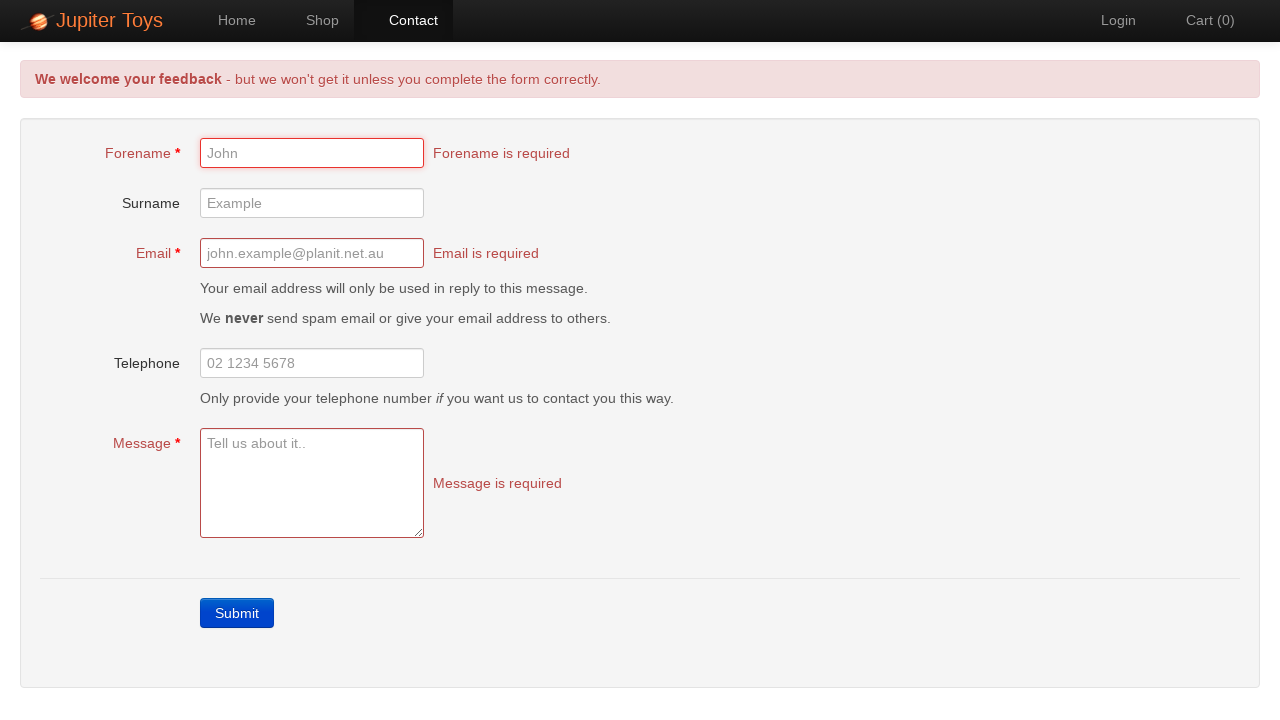

Filled forename field with 'John' on #forename
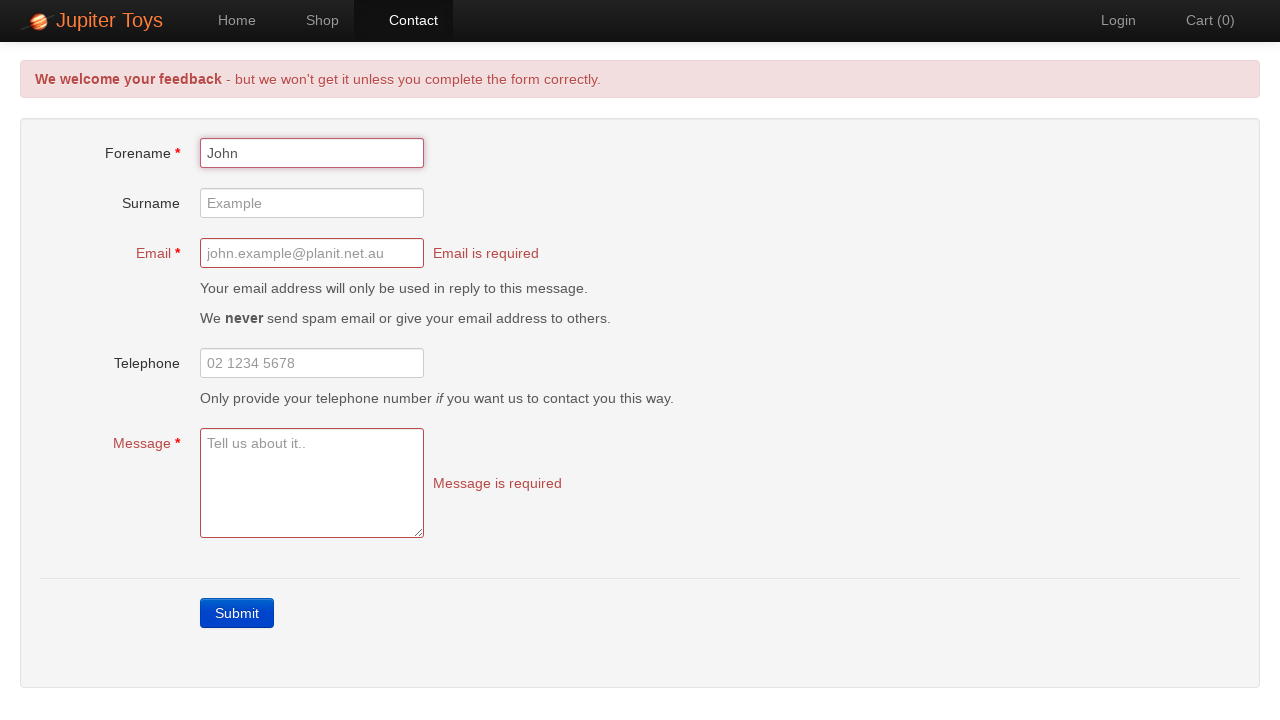

Filled email field with 'john.doe@example.com' on #email
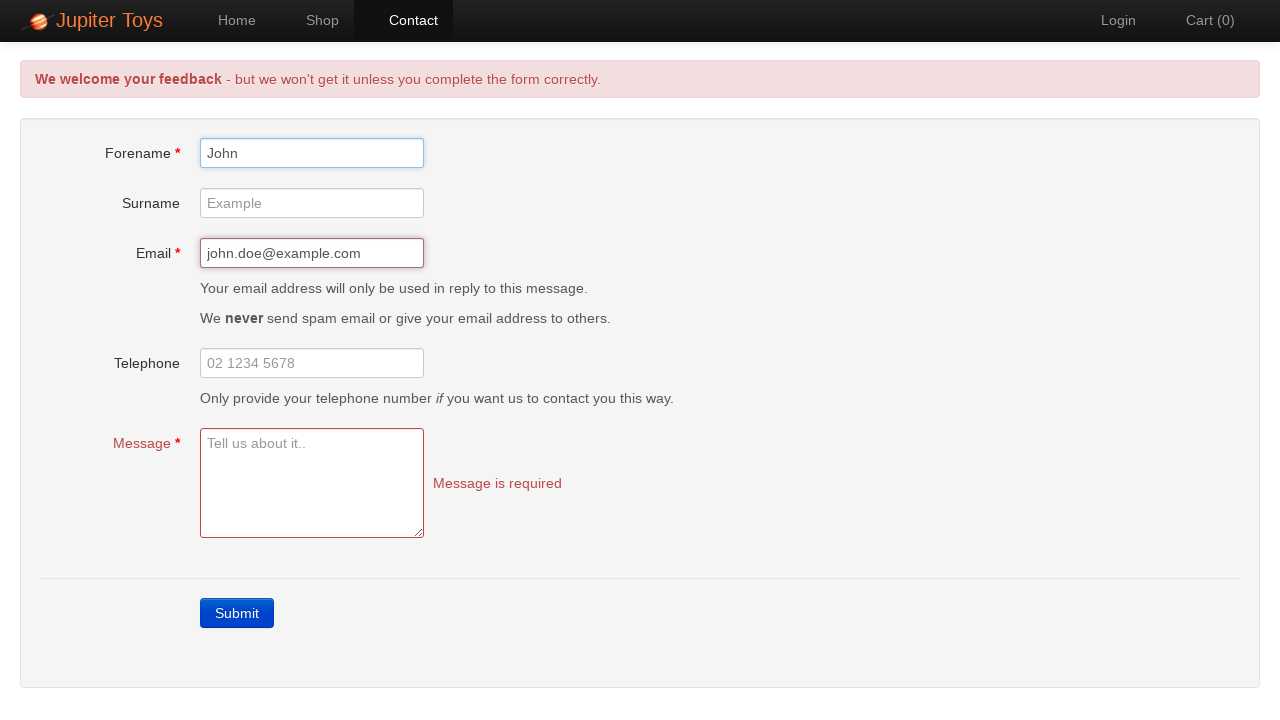

Filled message field with test message on #message
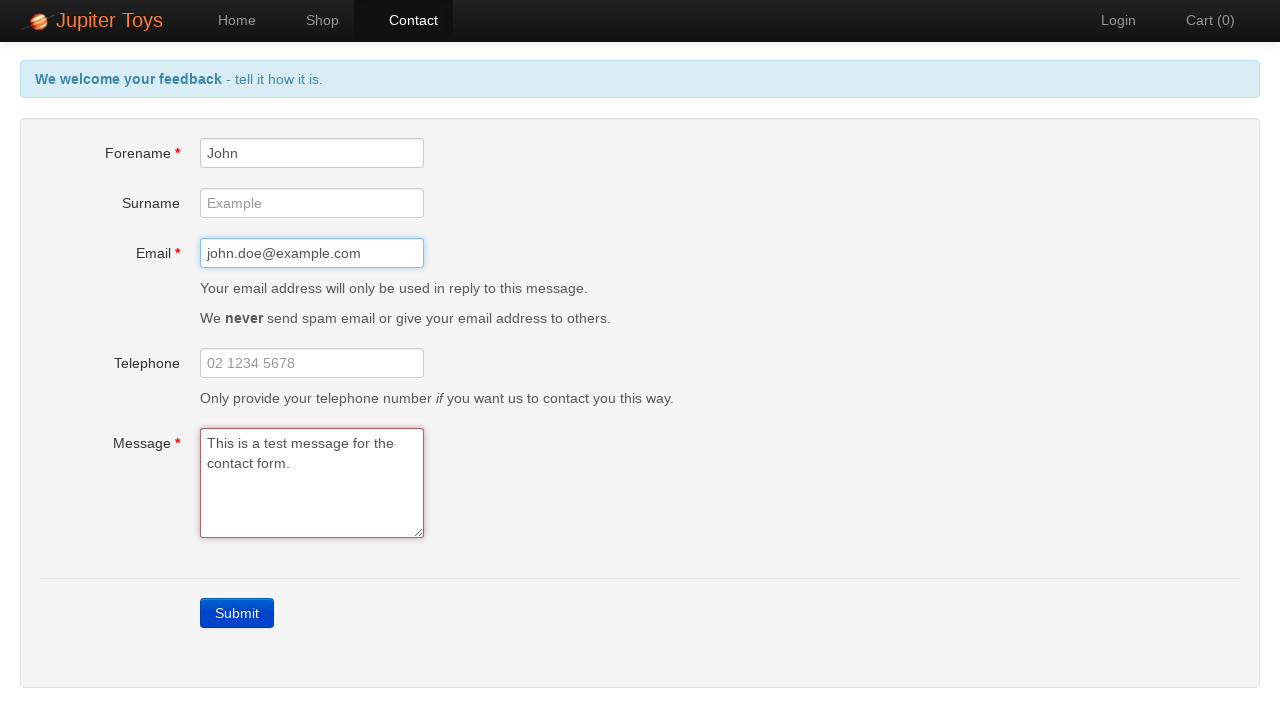

Forename error message disappeared
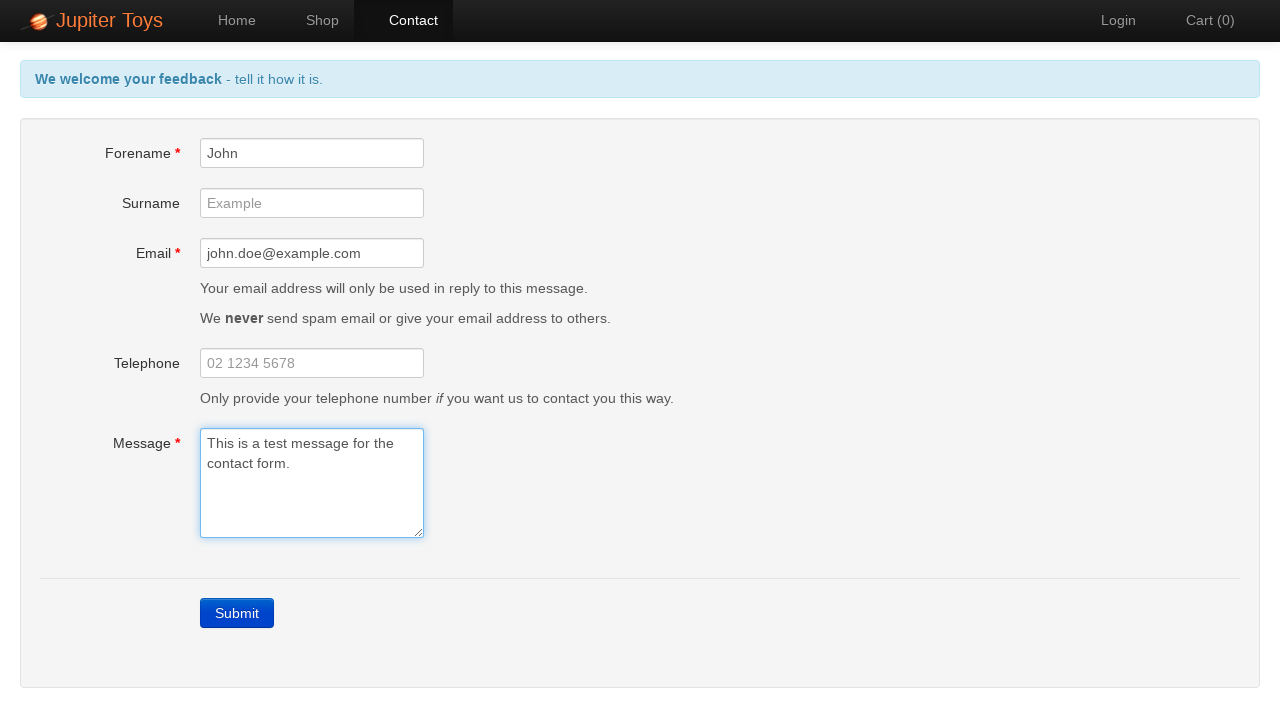

Email error message disappeared
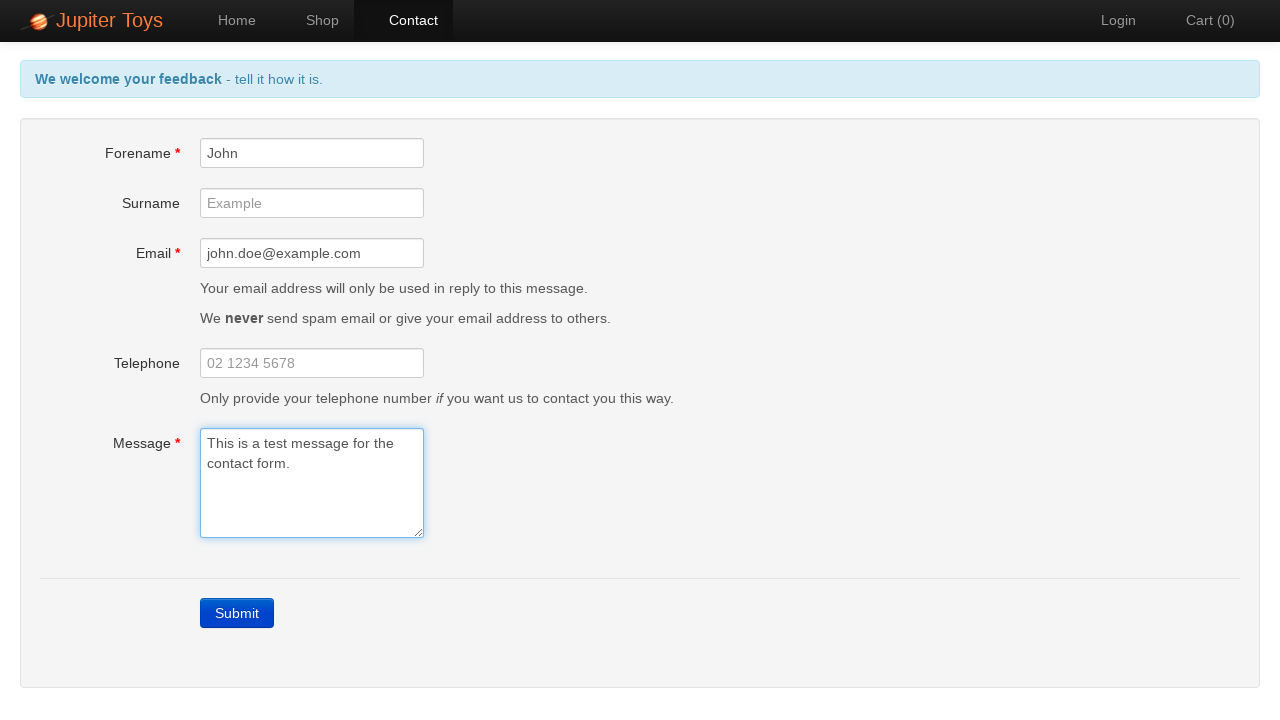

Message error message disappeared
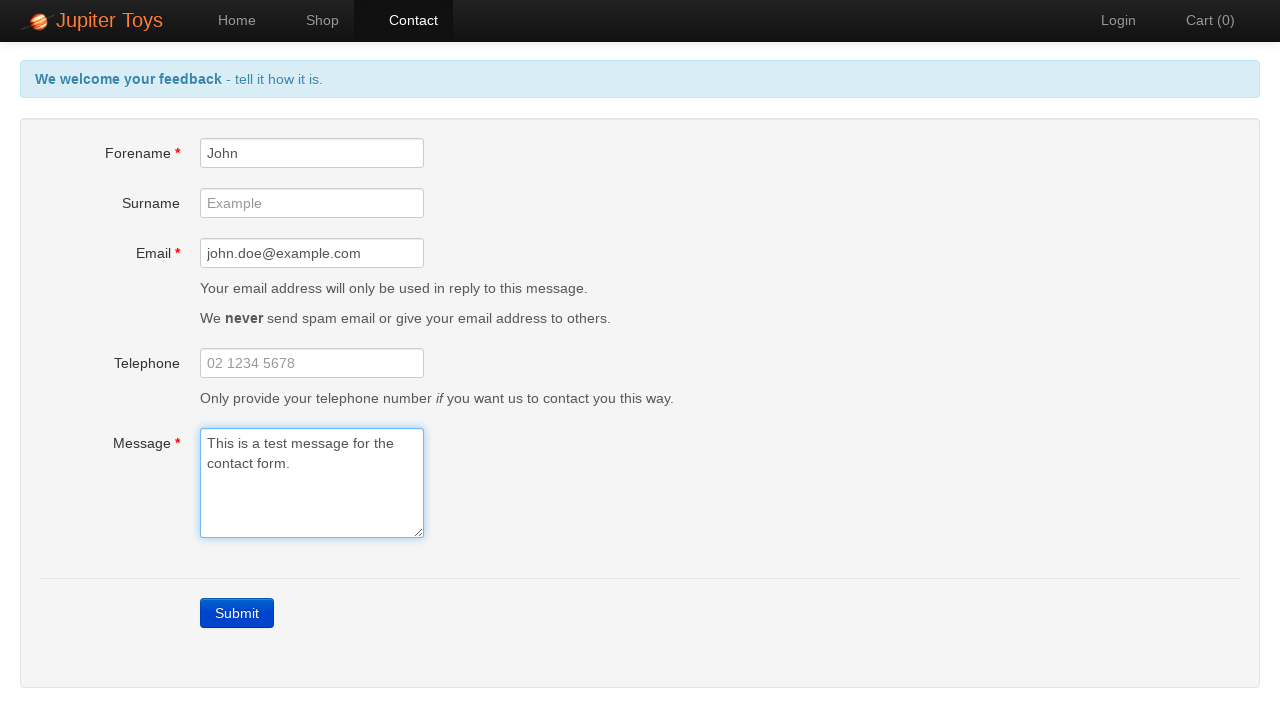

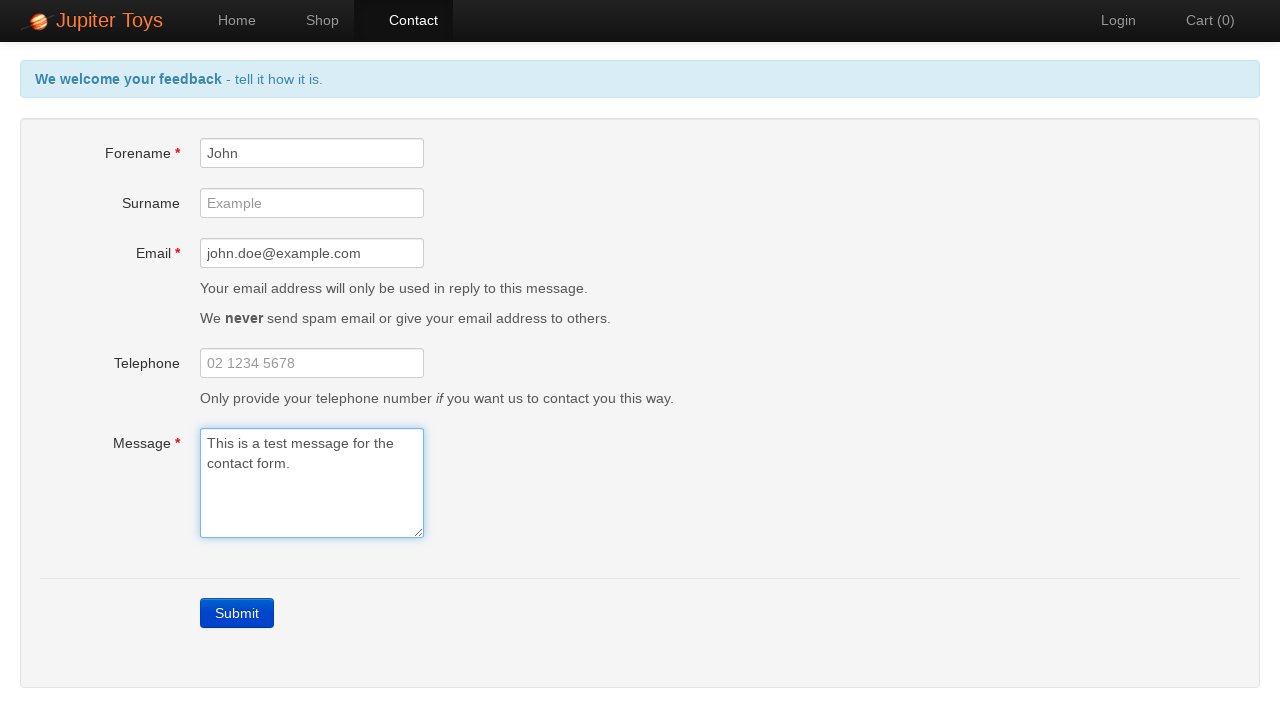